Tests adding todo items to the list by filling the input and pressing Enter, then verifying the items appear

Starting URL: https://demo.playwright.dev/todomvc

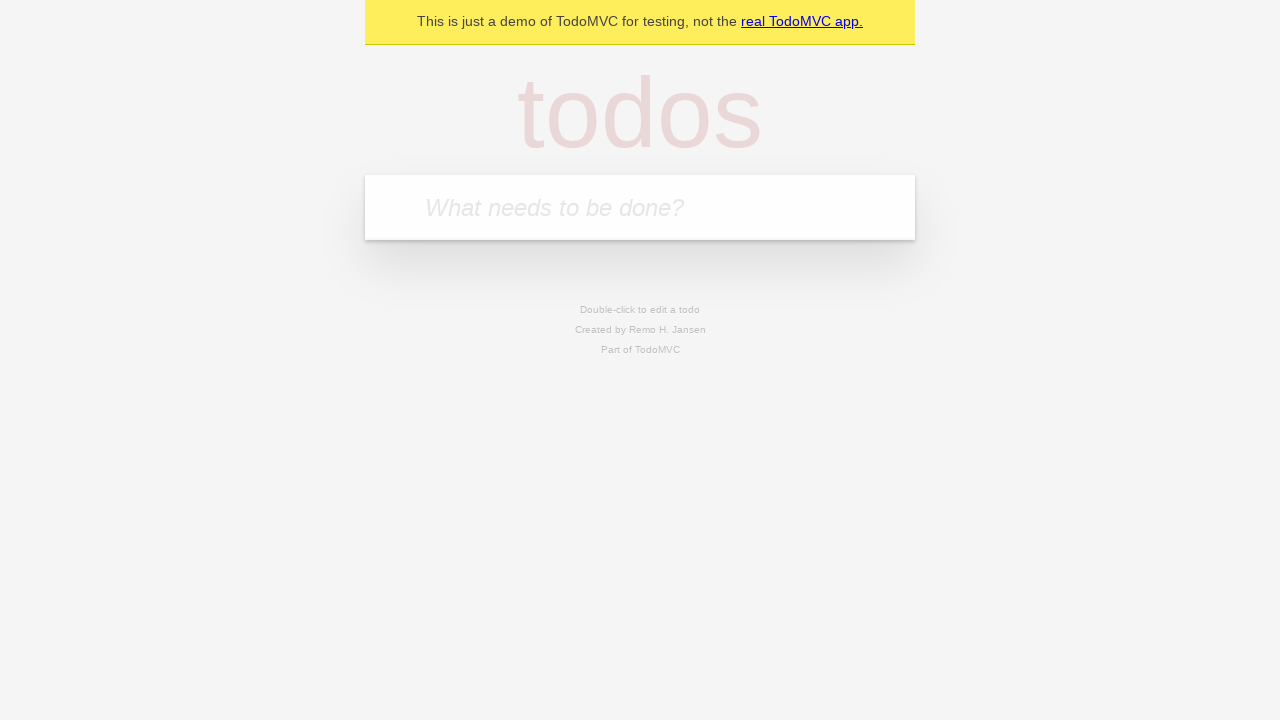

Filled todo input with 'buy some cheese' on internal:attr=[placeholder="What needs to be done?"i]
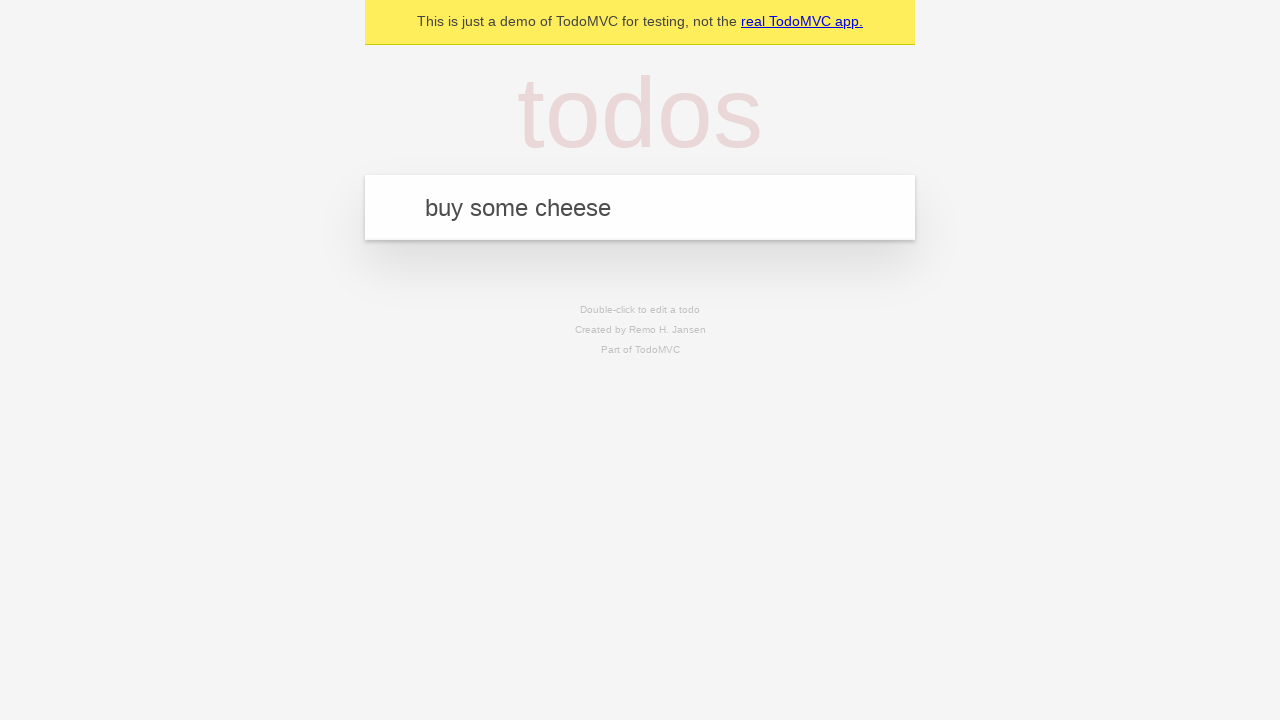

Pressed Enter to add first todo item on internal:attr=[placeholder="What needs to be done?"i]
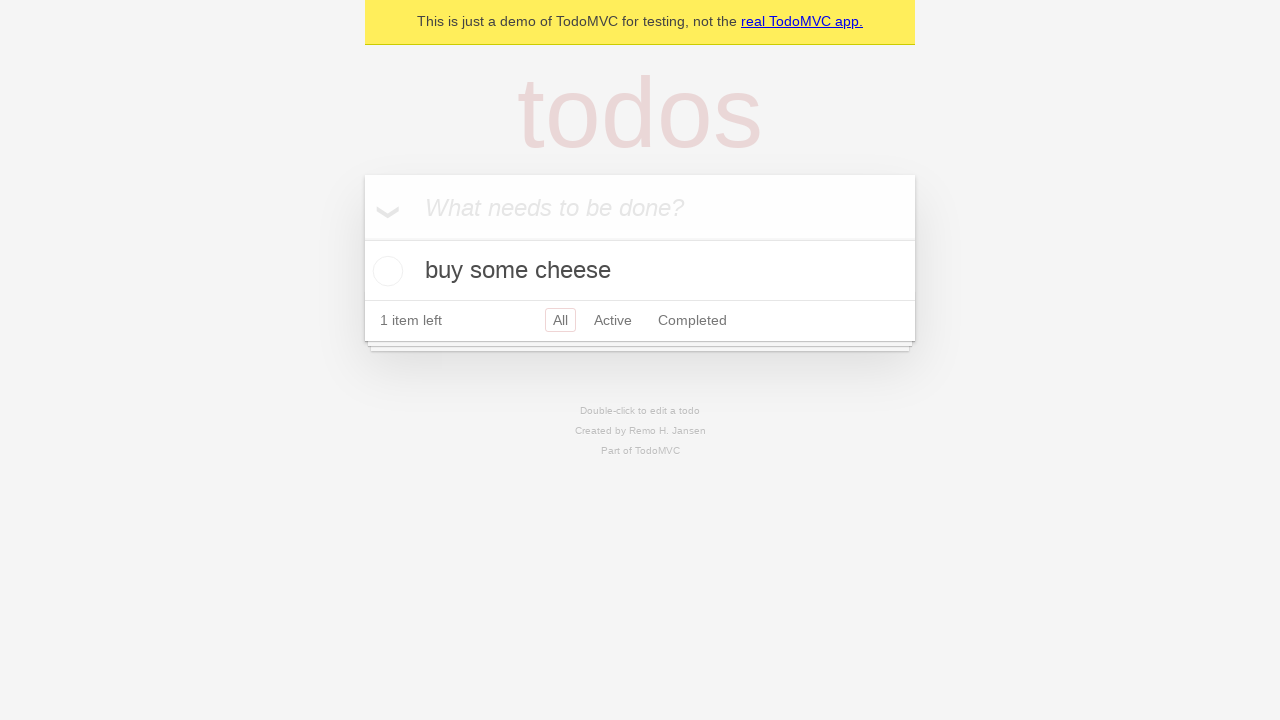

First todo item appeared in the list
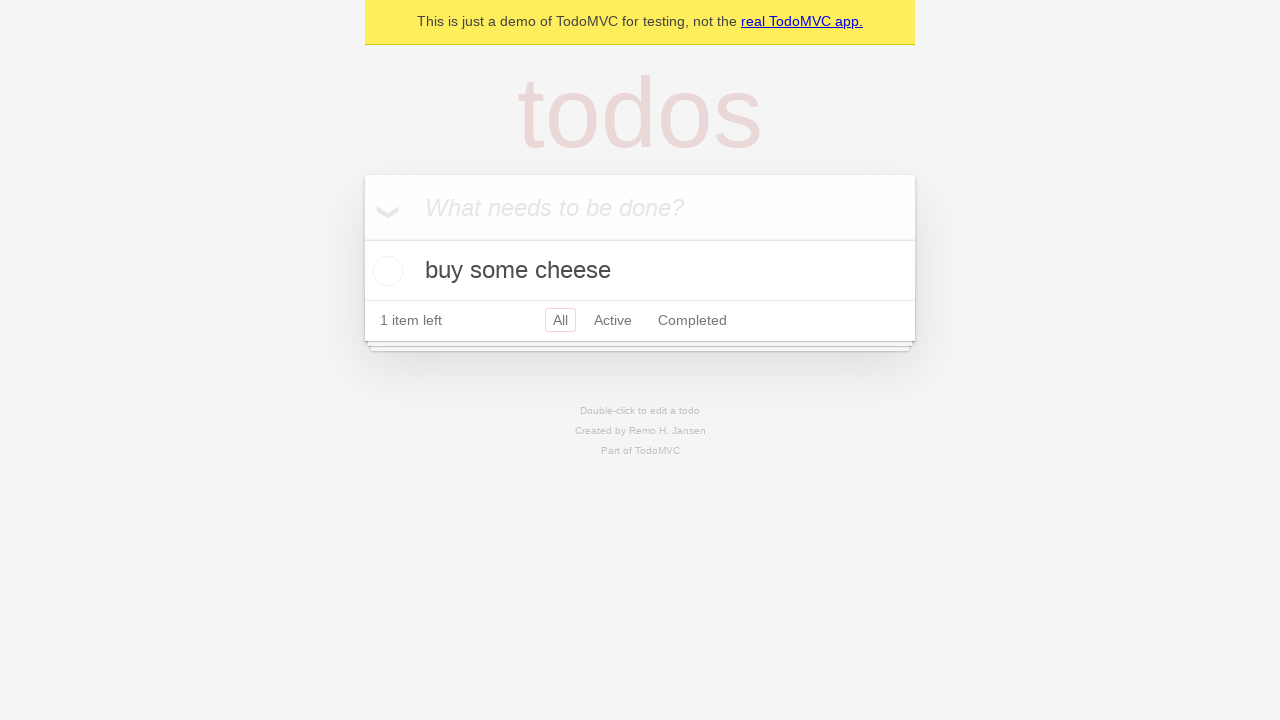

Filled todo input with 'feed the cat' on internal:attr=[placeholder="What needs to be done?"i]
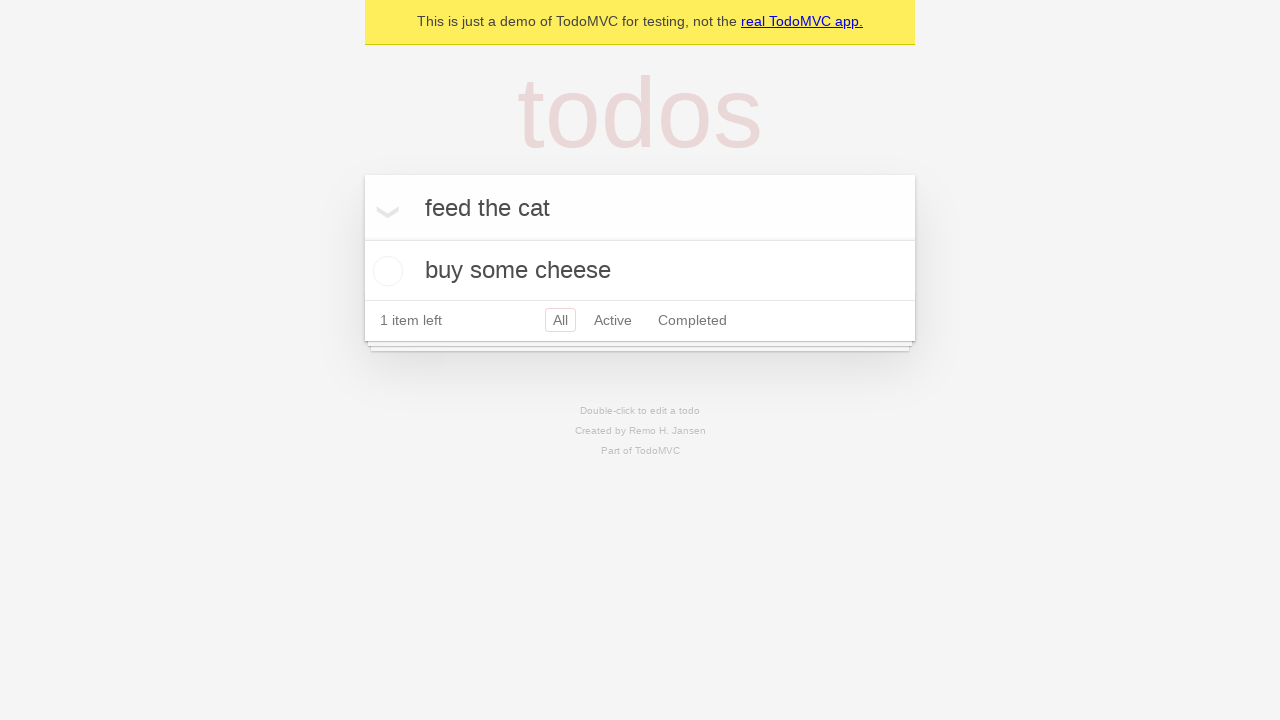

Pressed Enter to add second todo item on internal:attr=[placeholder="What needs to be done?"i]
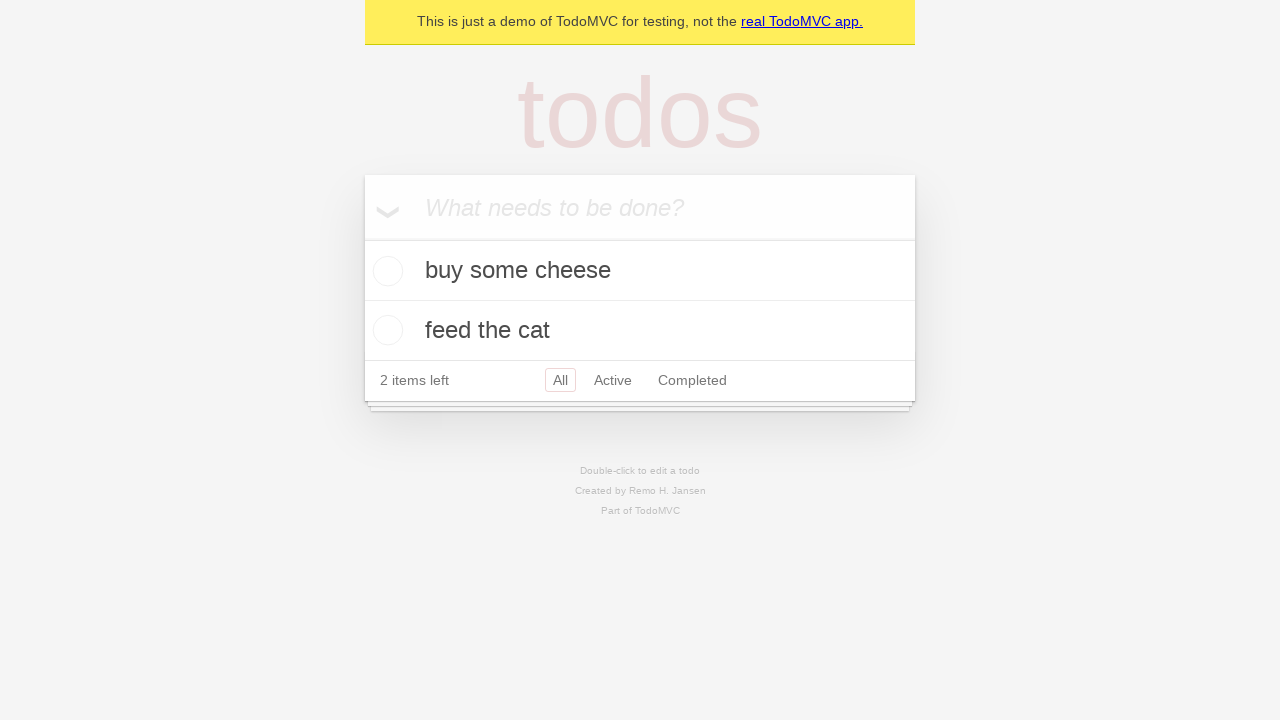

Second todo item appeared in the list - both items now visible
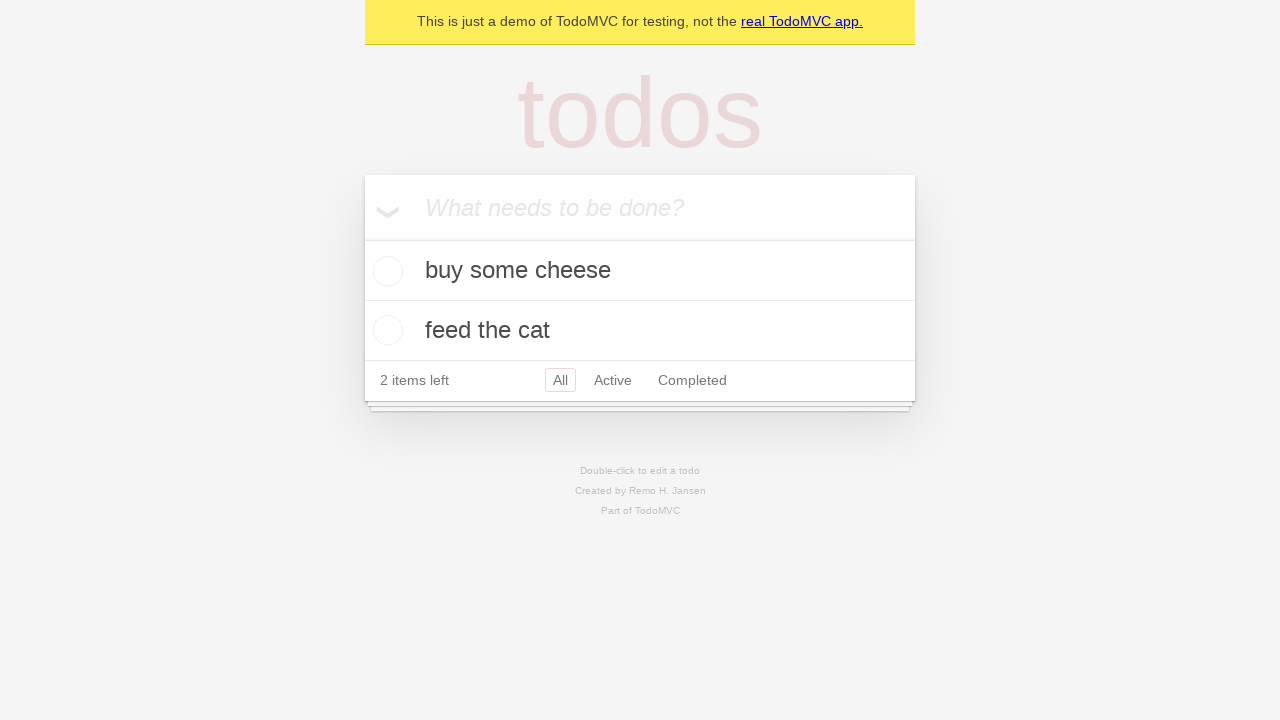

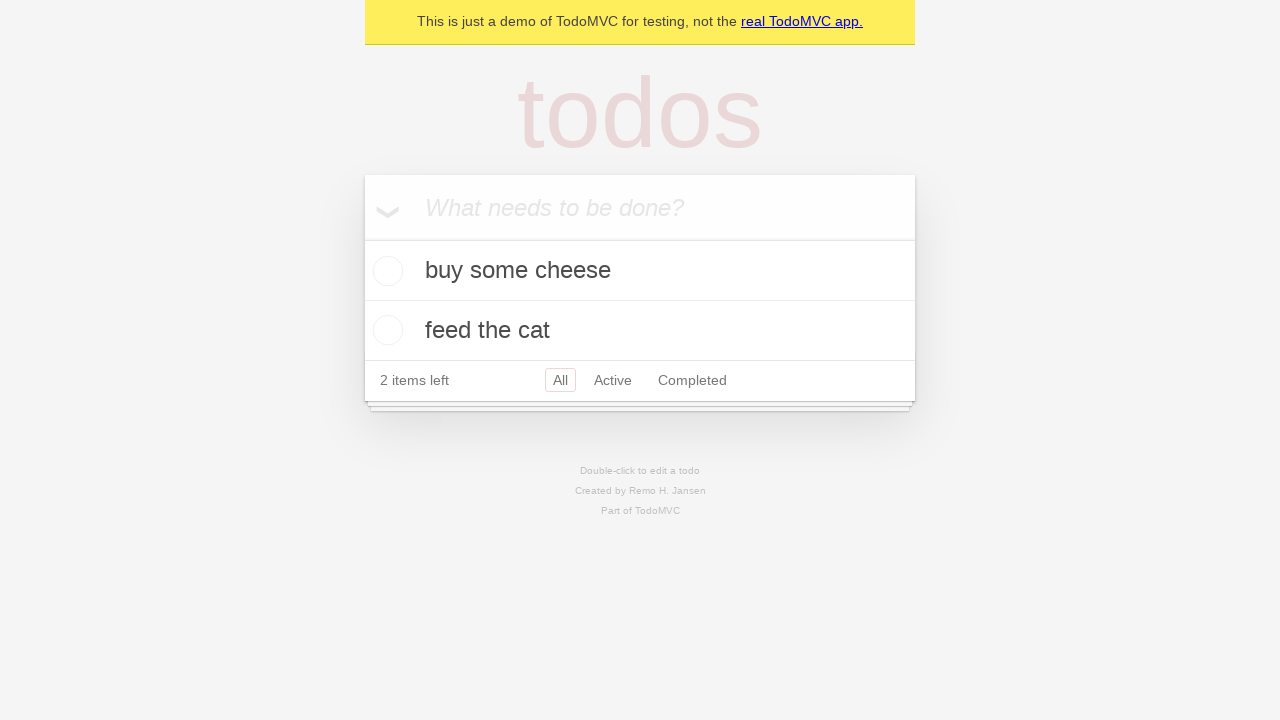